Navigates to the OpenCart login page and clicks on the "Wish List" link from the right sidebar navigation

Starting URL: https://naveenautomationlabs.com/opencart/index.php?route=account/login

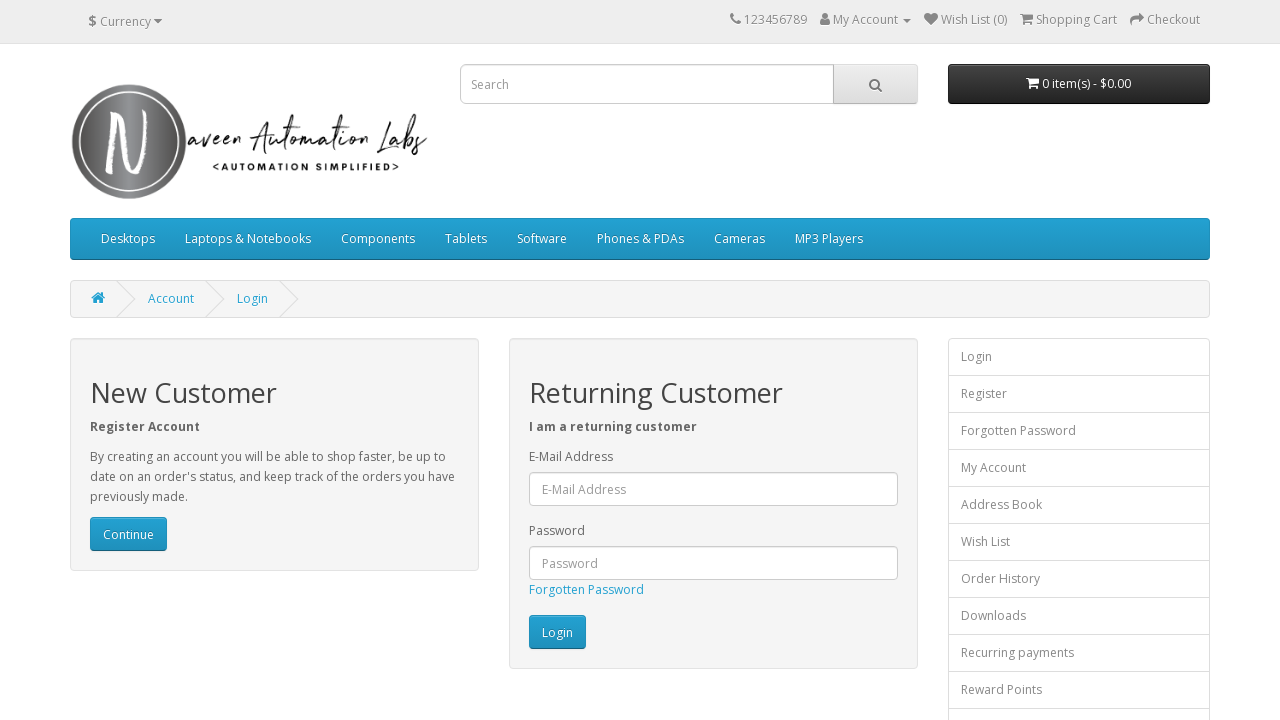

Navigated to OpenCart login page
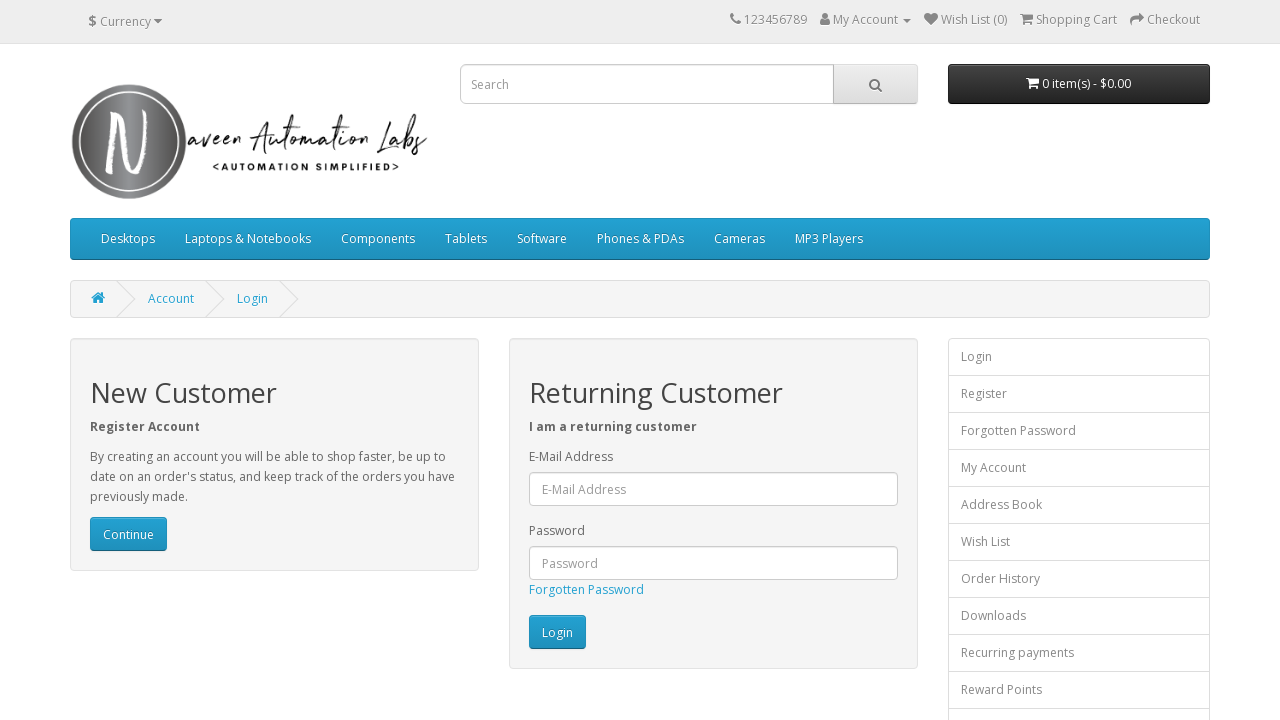

Located all links in the right sidebar navigation
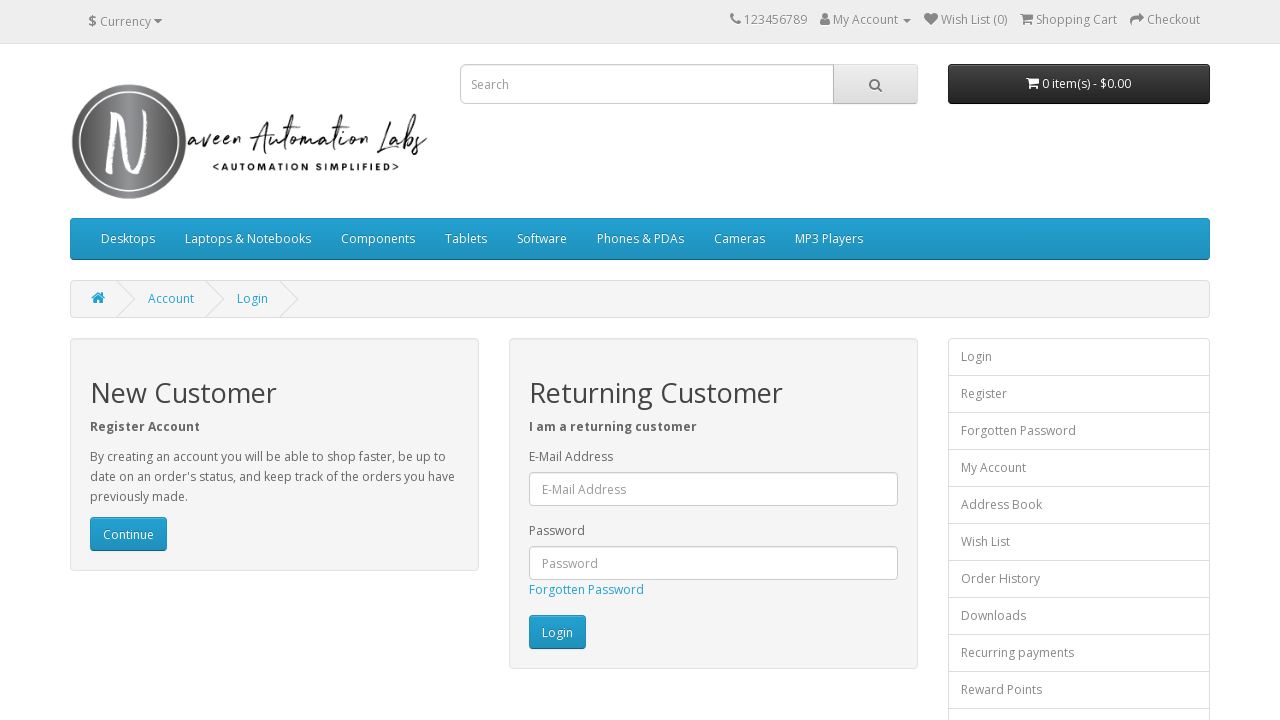

Clicked on 'Wish List' link from right sidebar at (1079, 542) on aside#column-right a >> nth=5
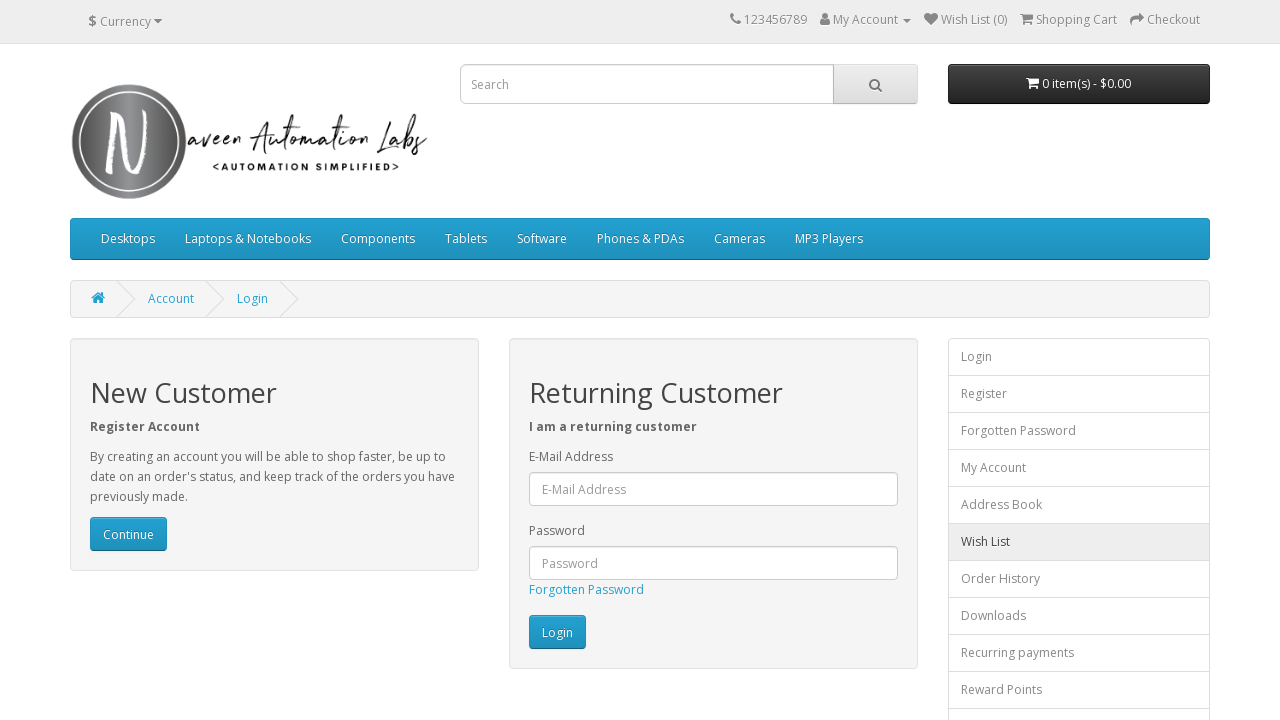

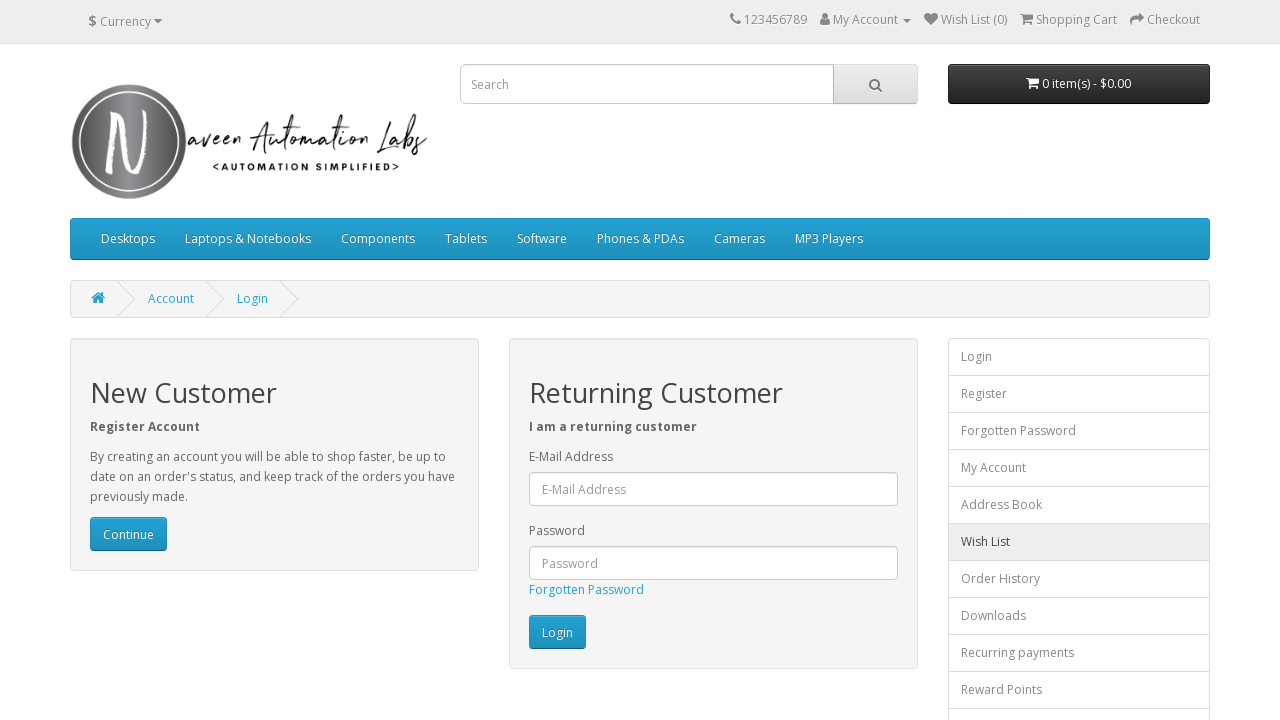